Tests radio button interactions on a practice page by verifying default selections, clicking favorite browser (Chrome), selecting a city (Chennai), and selecting an age group.

Starting URL: https://leafground.com/radio.xhtml

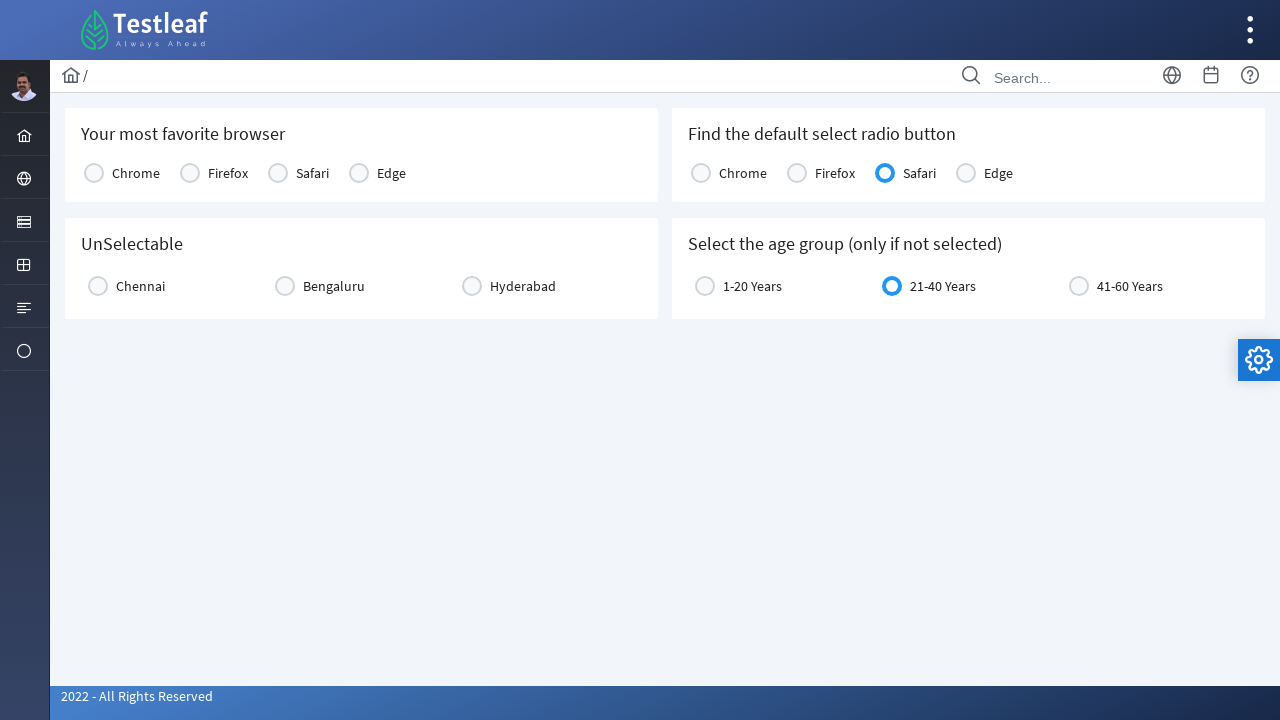

Located Safari radio button in default selection card
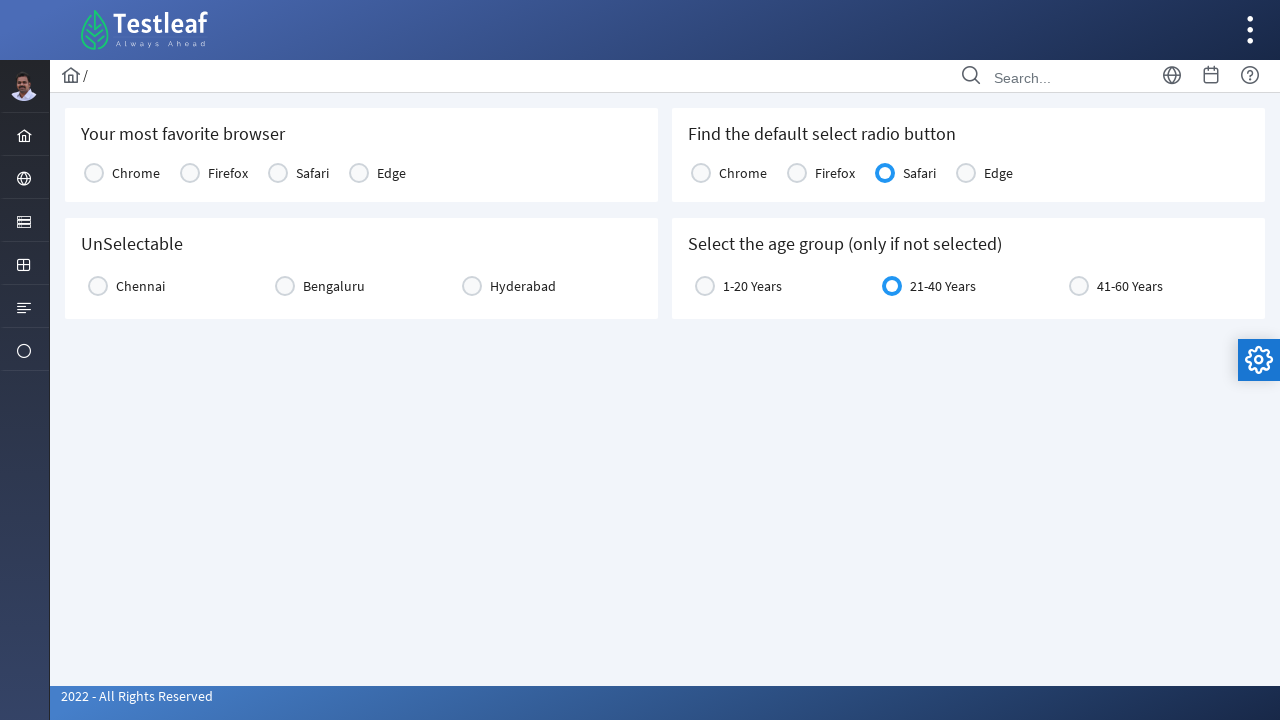

Verified Safari radio button is visible (default selection)
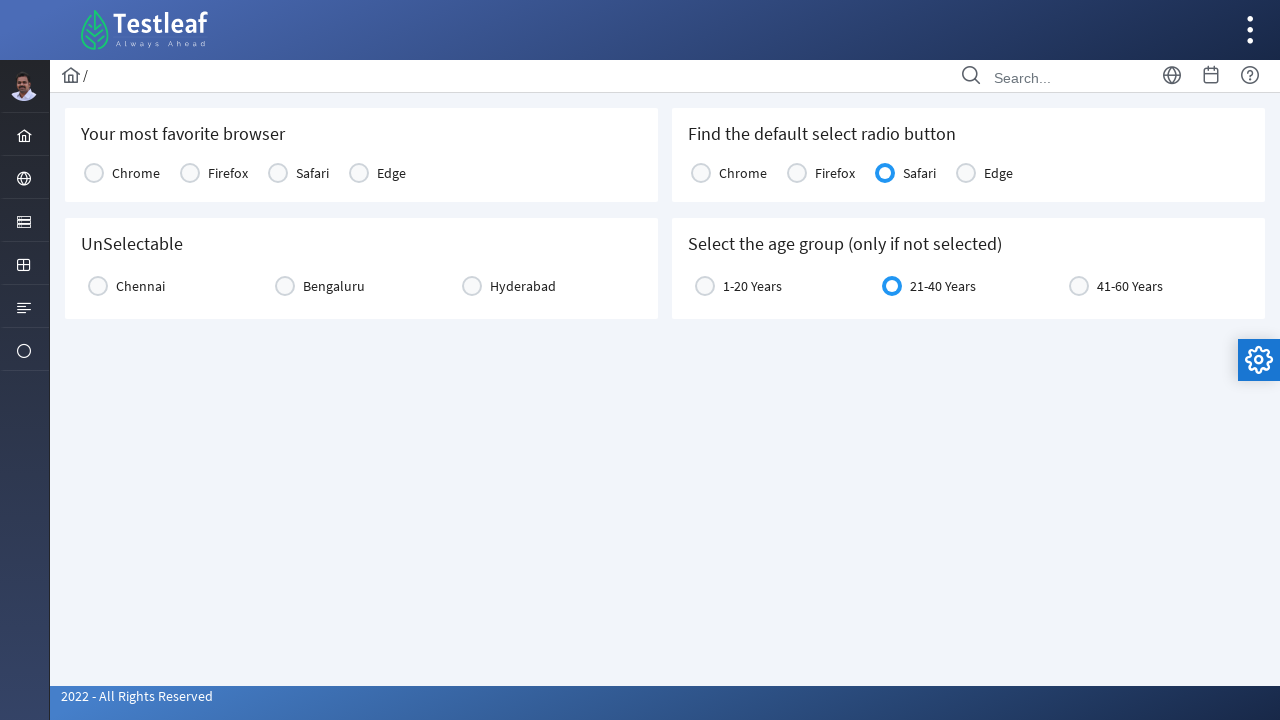

Located age group default selection (21-40 Years)
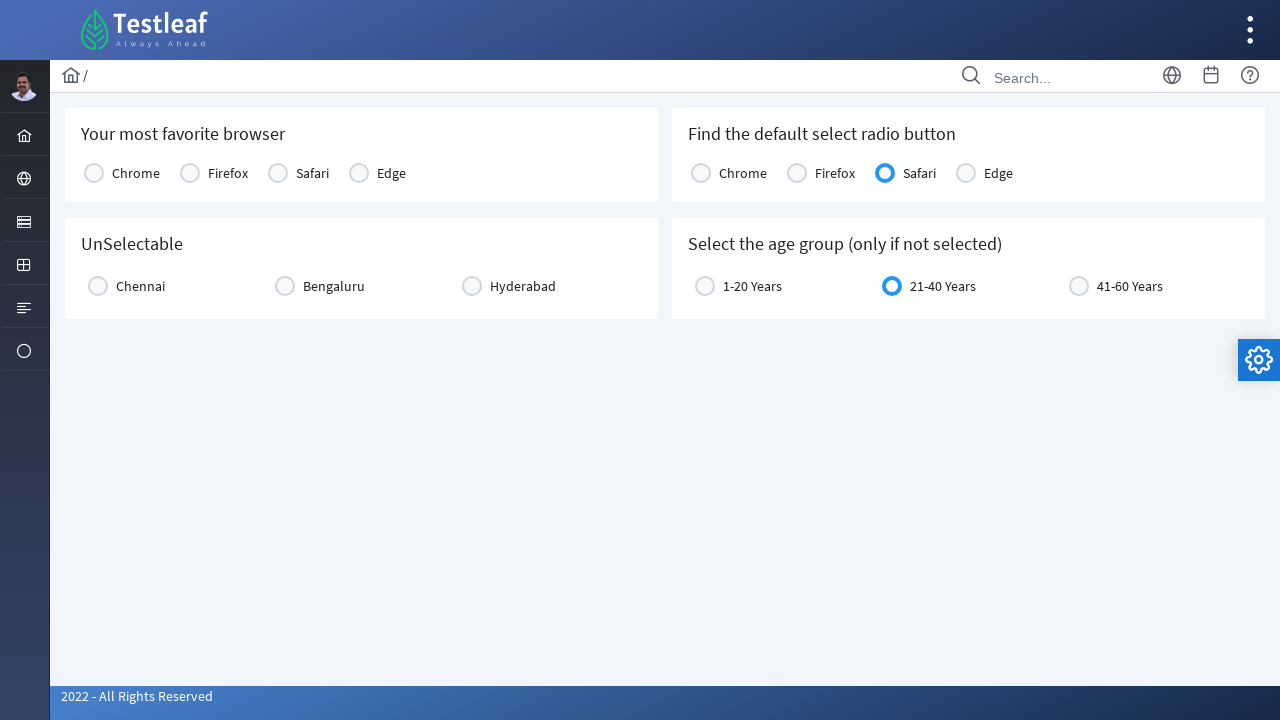

Verified age group default selection (21-40 Years) is visible
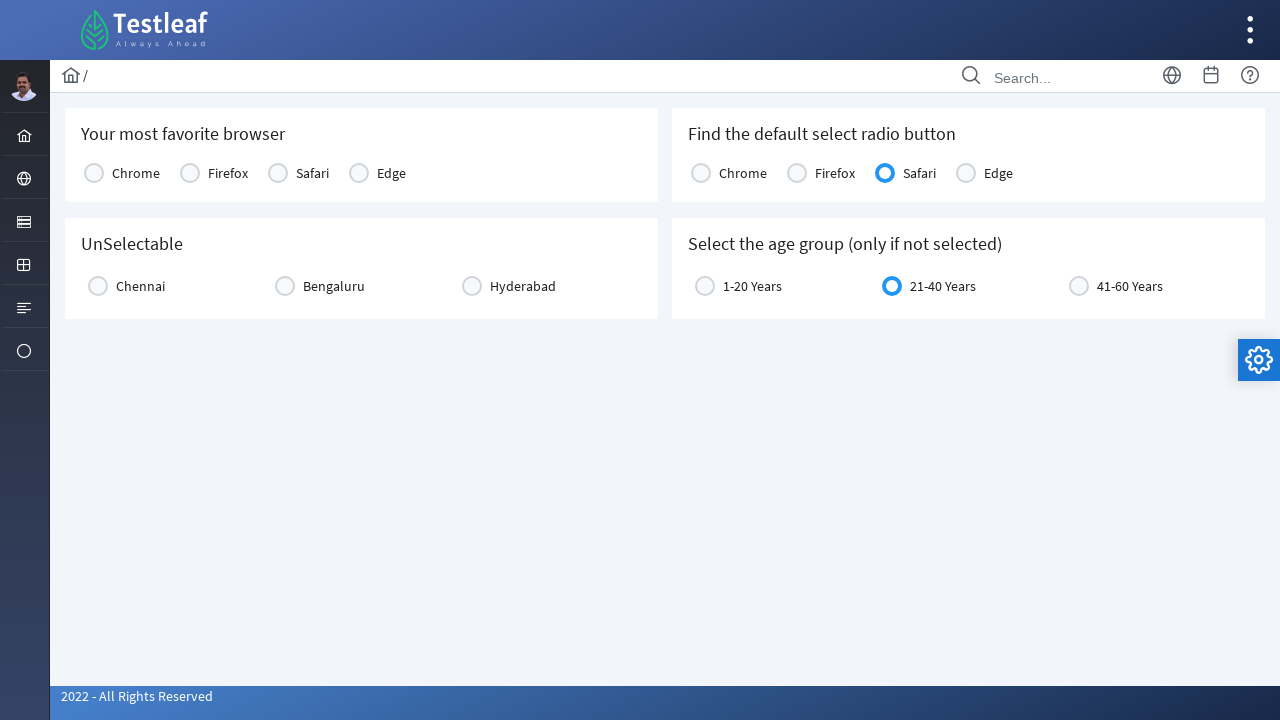

Located browser selection card
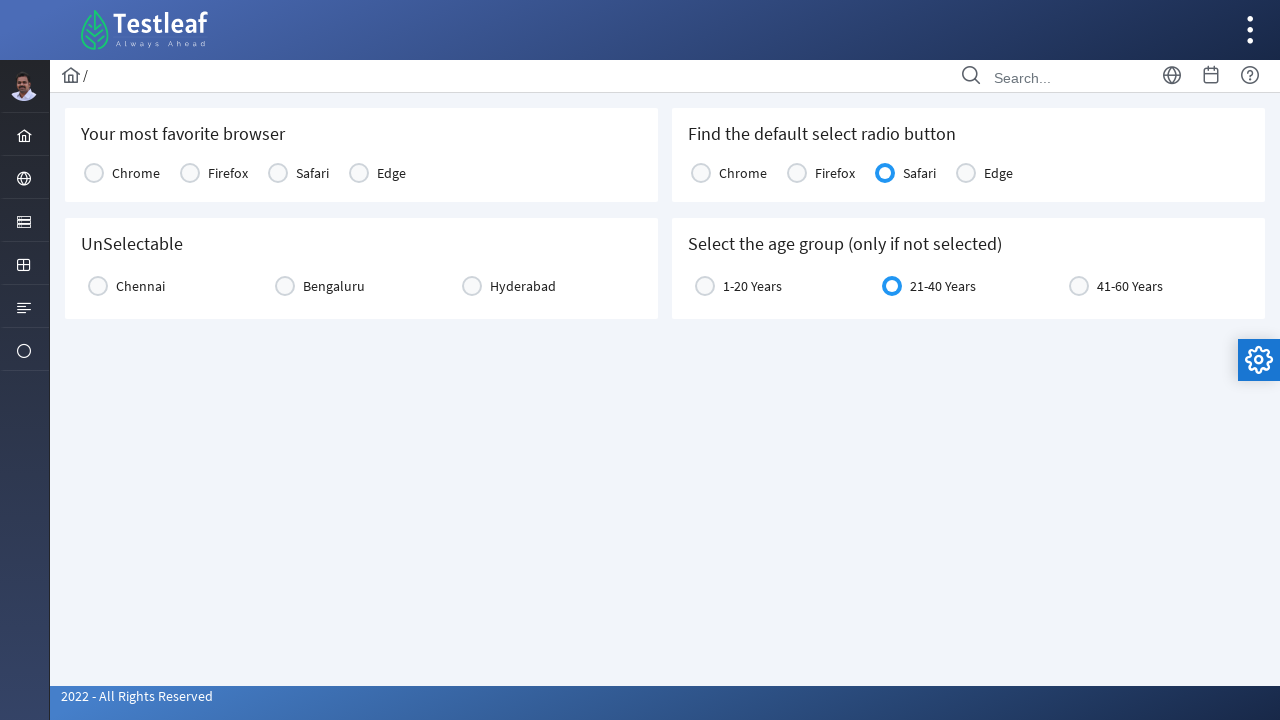

Located Chrome radio button
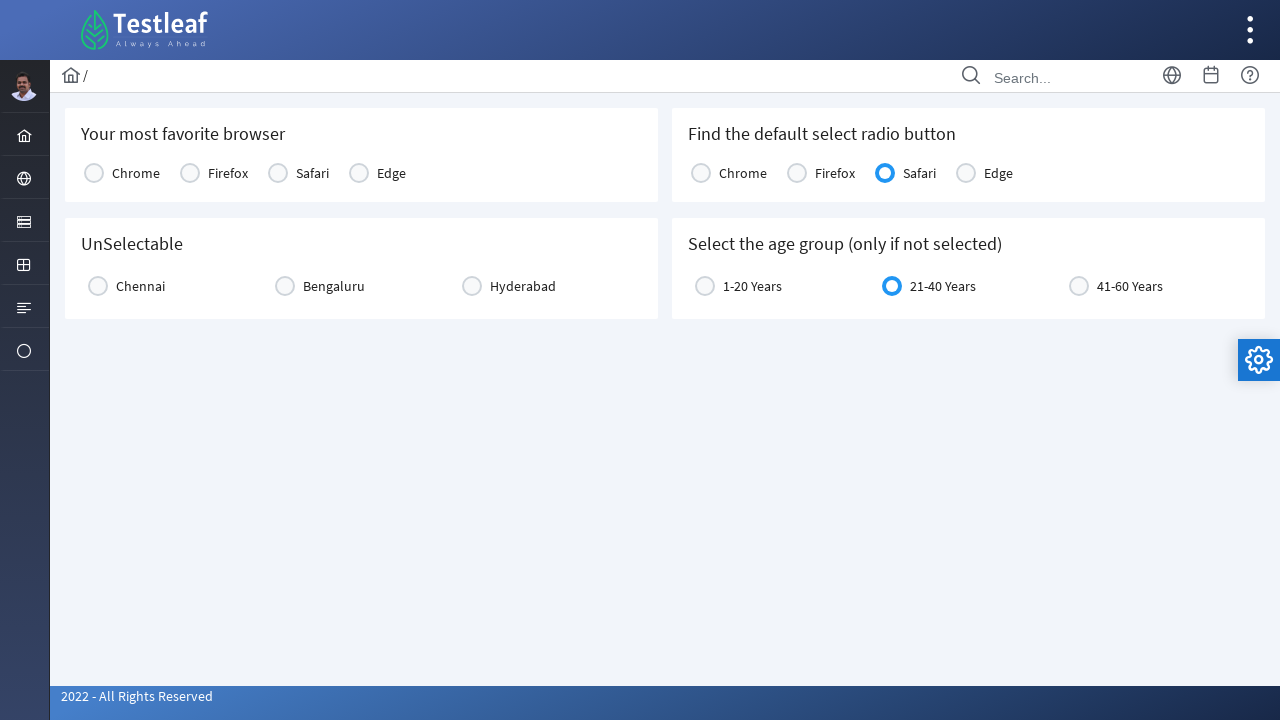

Clicked Chrome radio button to select it at (701, 173) on .card >> internal:has-text="Find the default select radio button"i >> table.ui-s
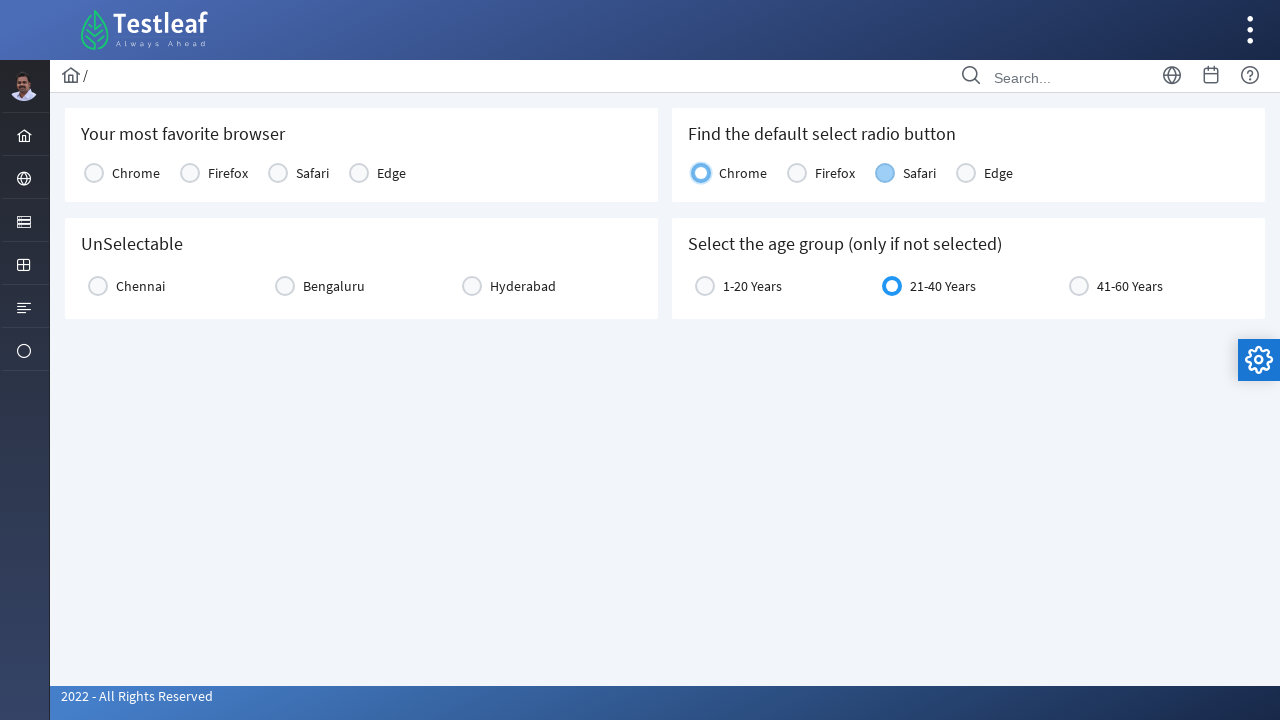

Located city selection card
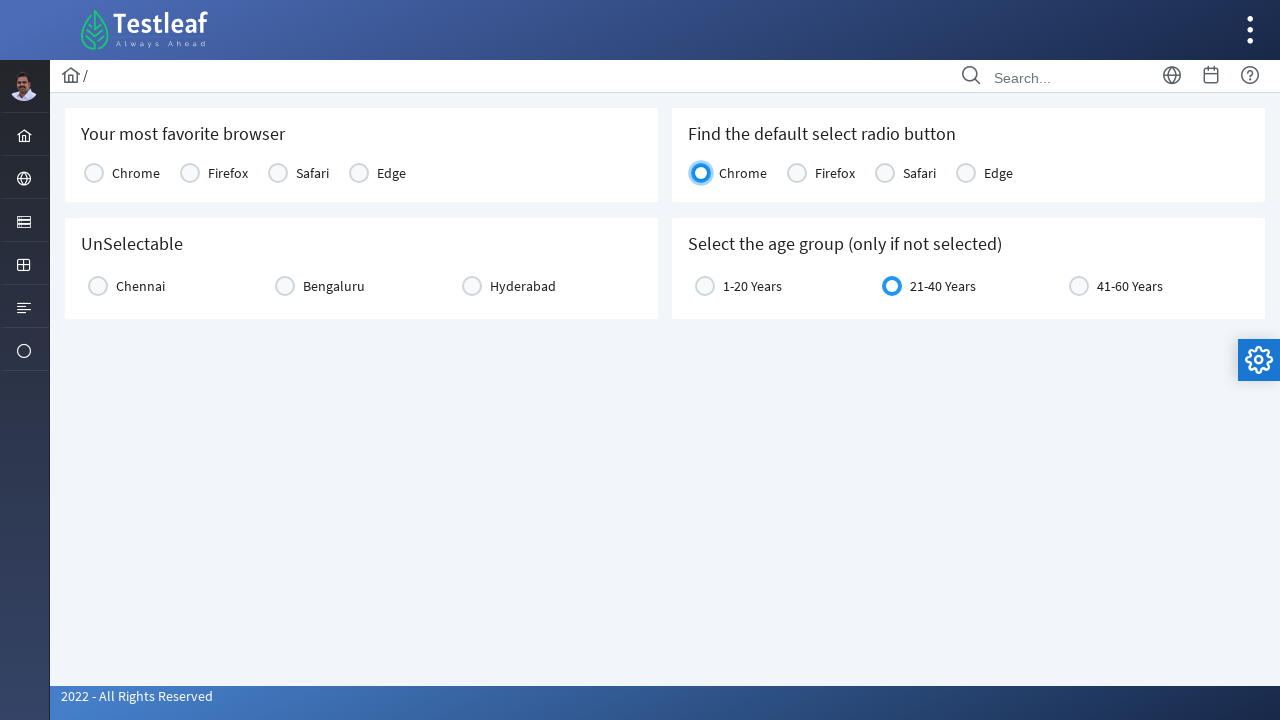

Located Chennai radio button label
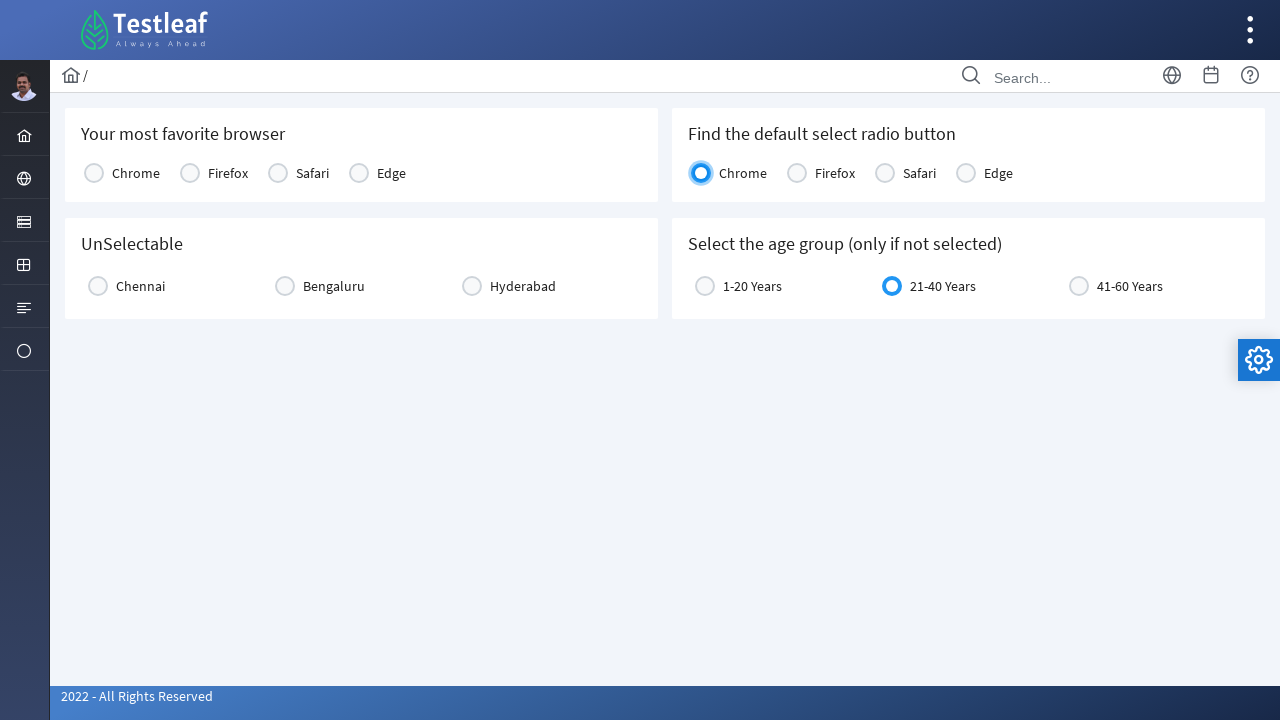

Clicked Chennai radio button to select it at (140, 286) on .card >> internal:has-text="UnSelectable"i >> div.ui-selectoneradio > div >> lab
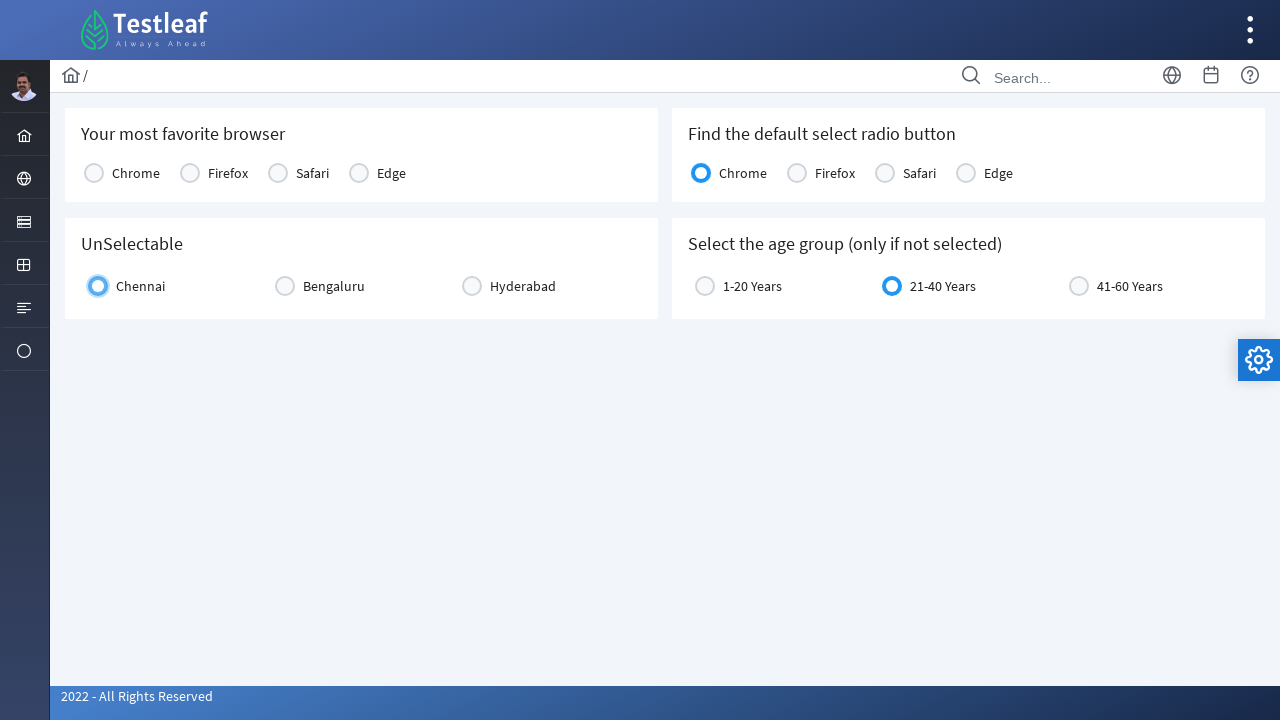

Located age group selection container
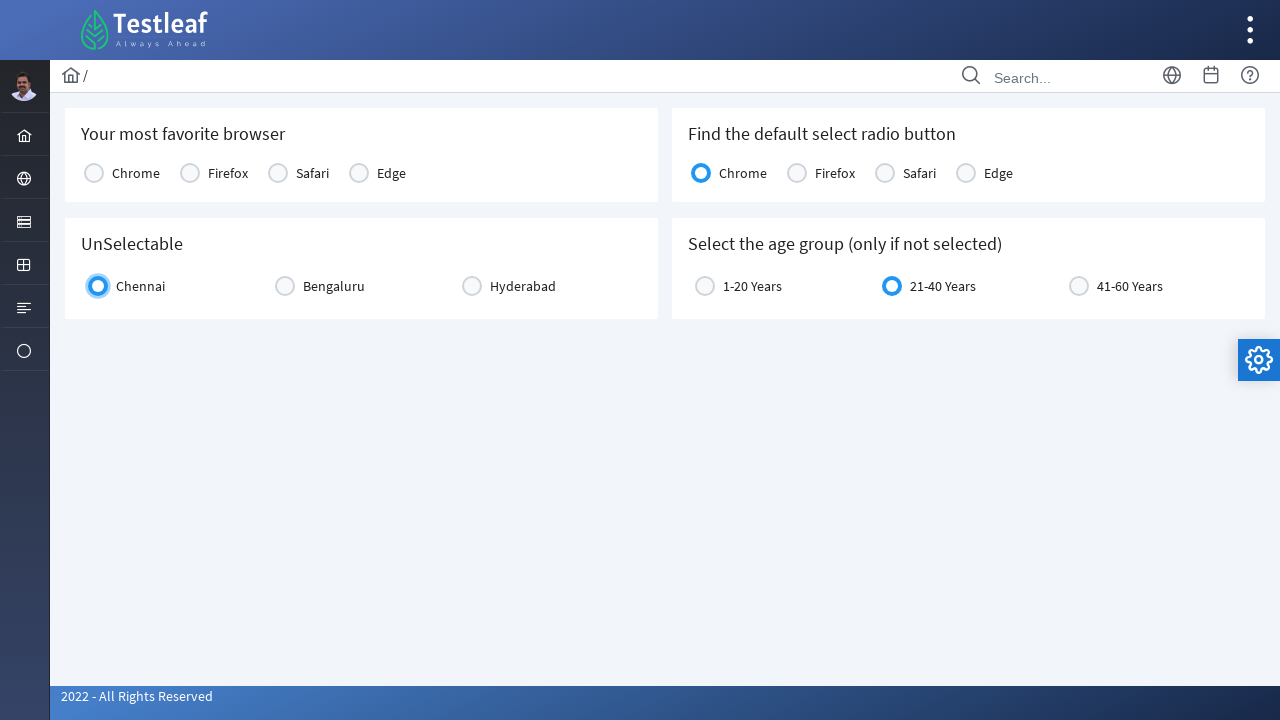

Located 1-20 Years age group radio button label
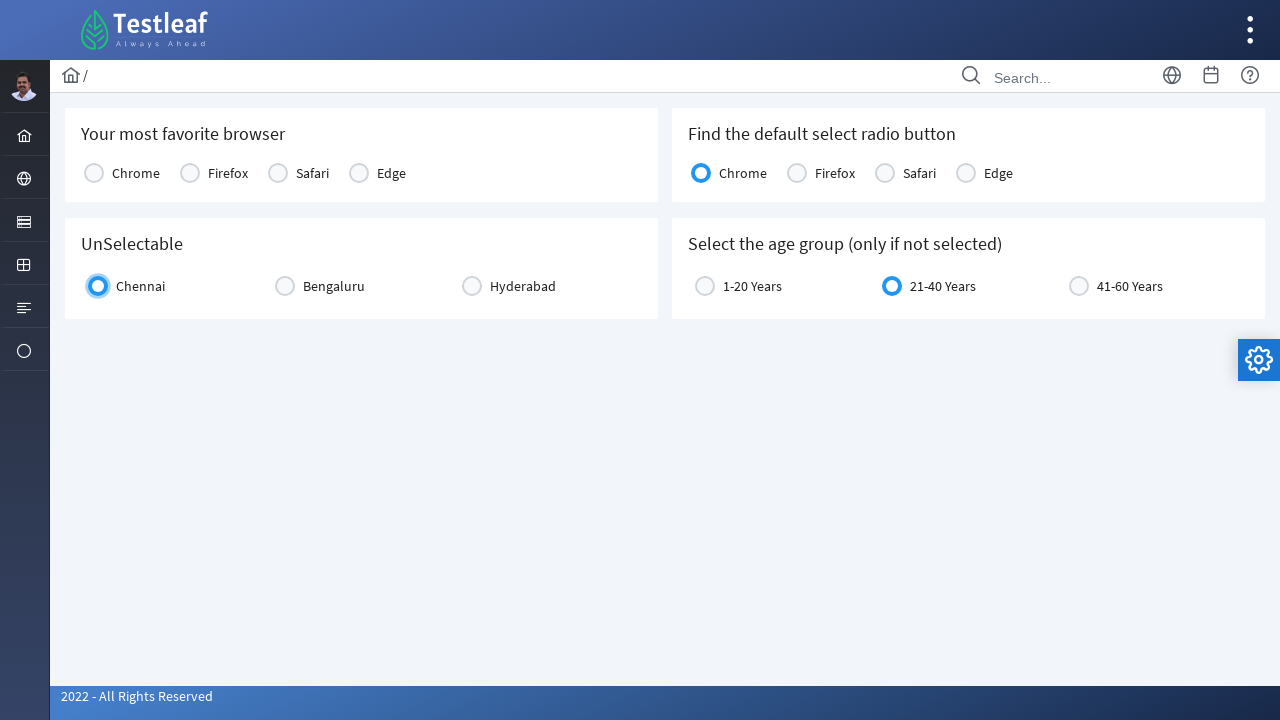

Clicked 1-20 Years radio button to select it at (752, 286) on .card >> internal:has-text="Select the age group (only if not selected)"i >> div
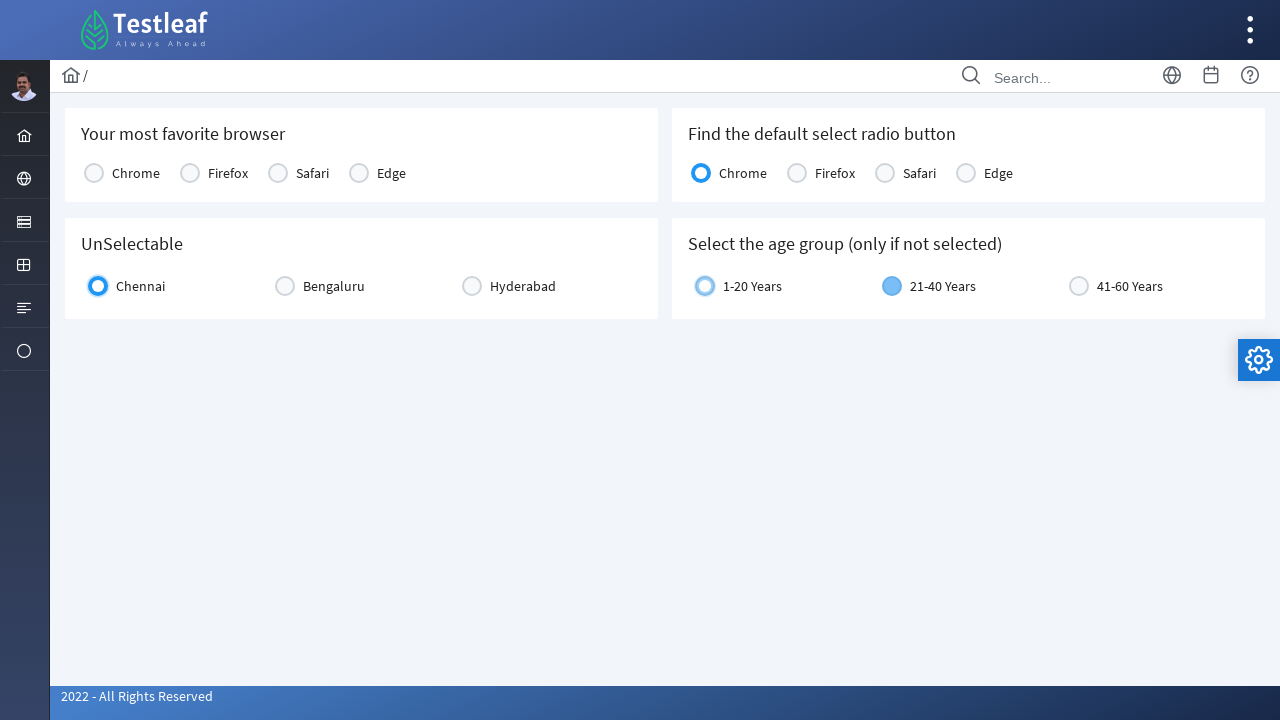

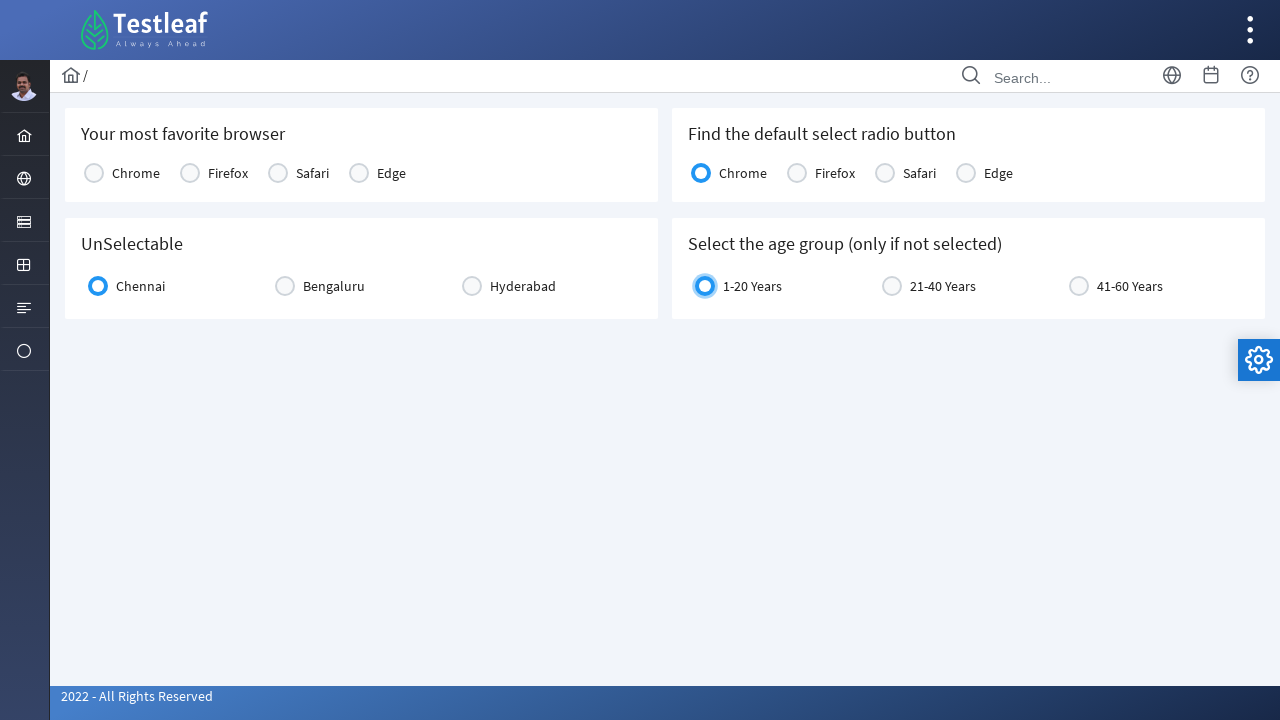